Tests the double-click button functionality and verifies the double click message appears

Starting URL: https://demoqa.com/buttons

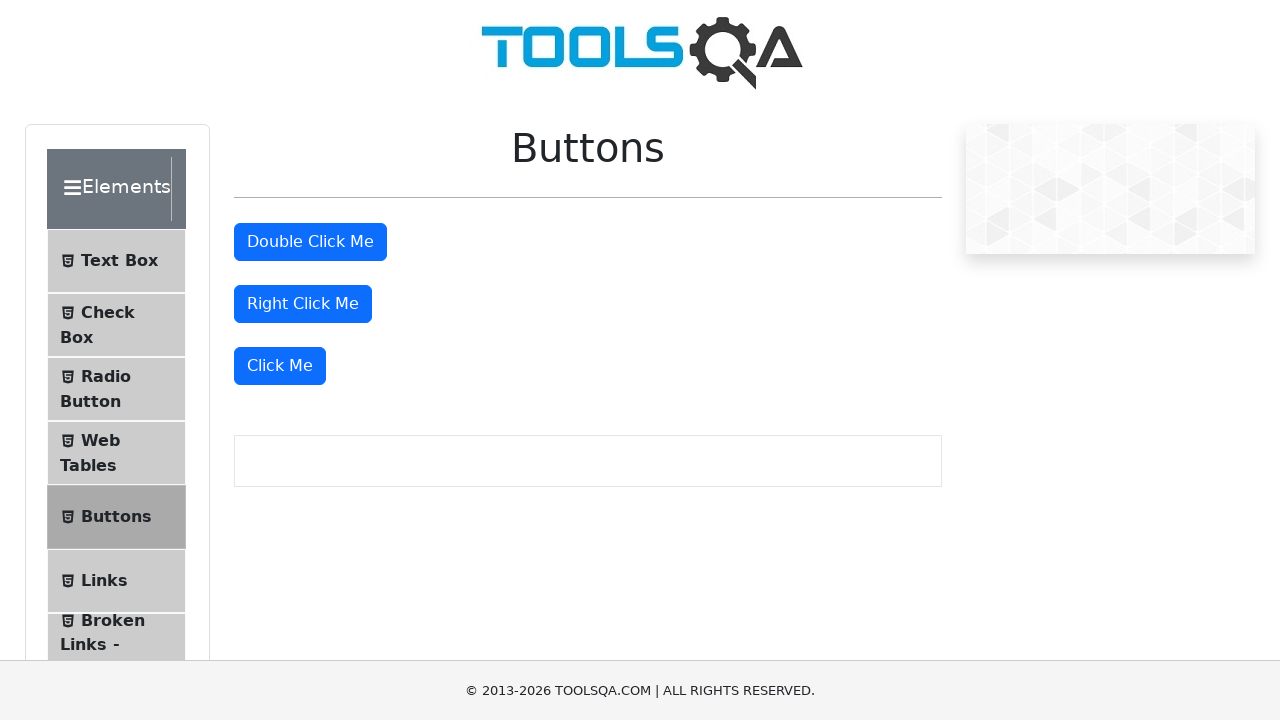

Double-clicked the 'Double Click Me' button at (310, 242) on xpath=//button[text()='Double Click Me']
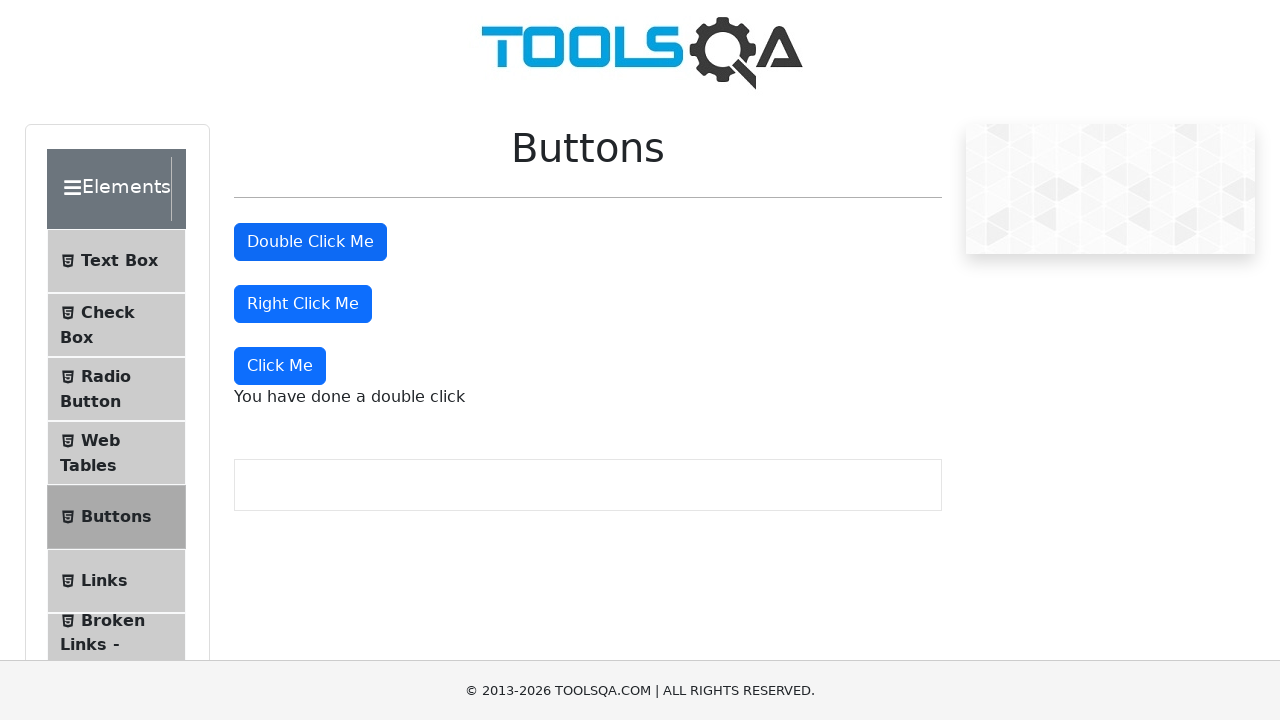

Double click message appeared and loaded
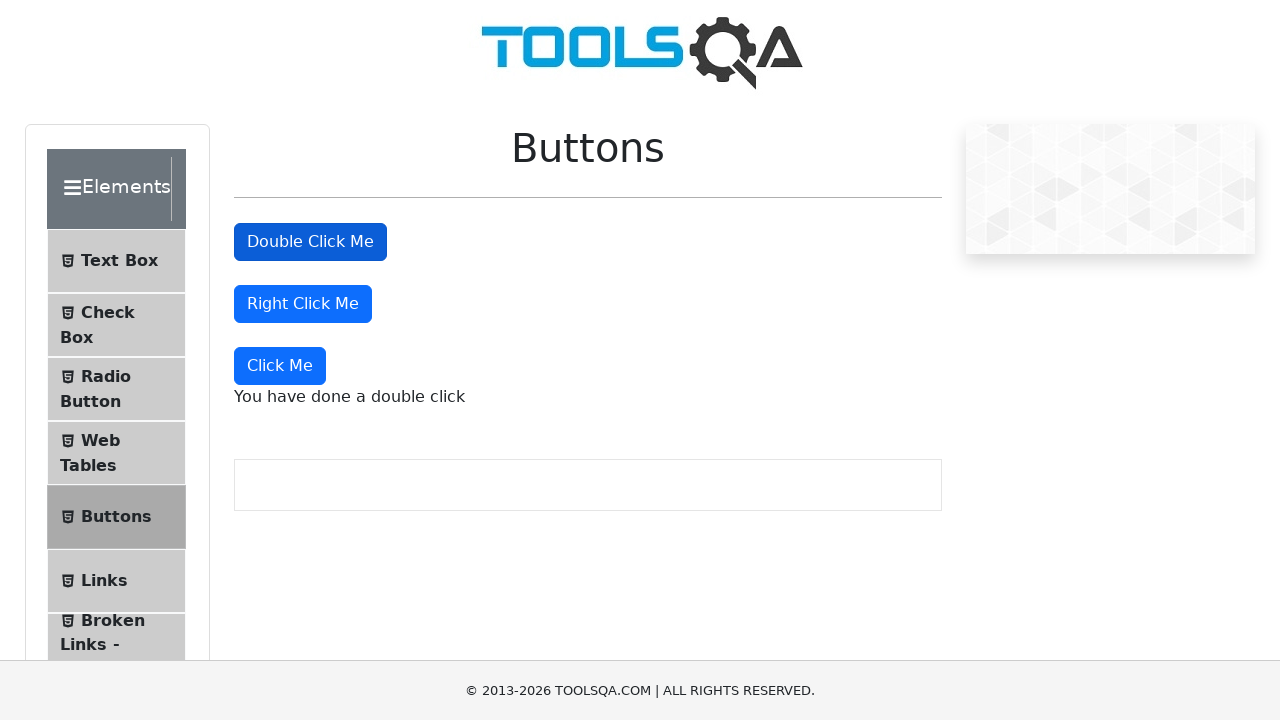

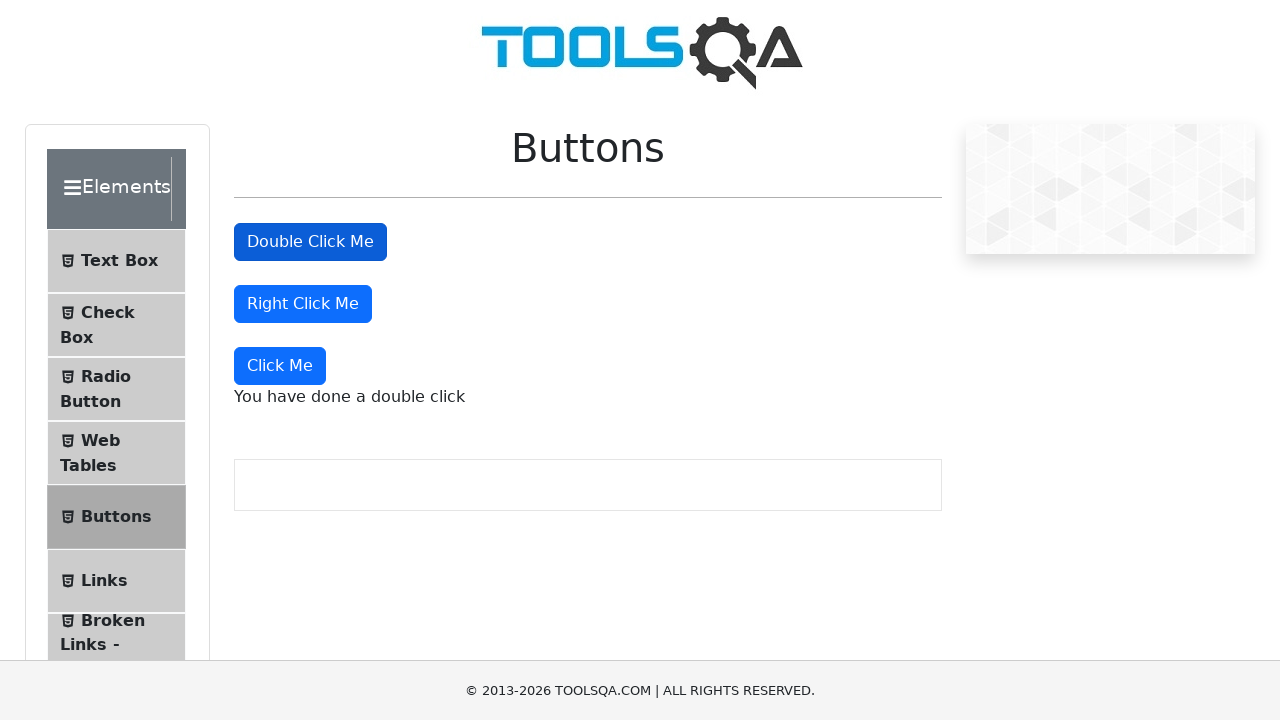